Tests a registration form by filling in firstname and lastname fields

Starting URL: http://demo.automationtesting.in/Register.html

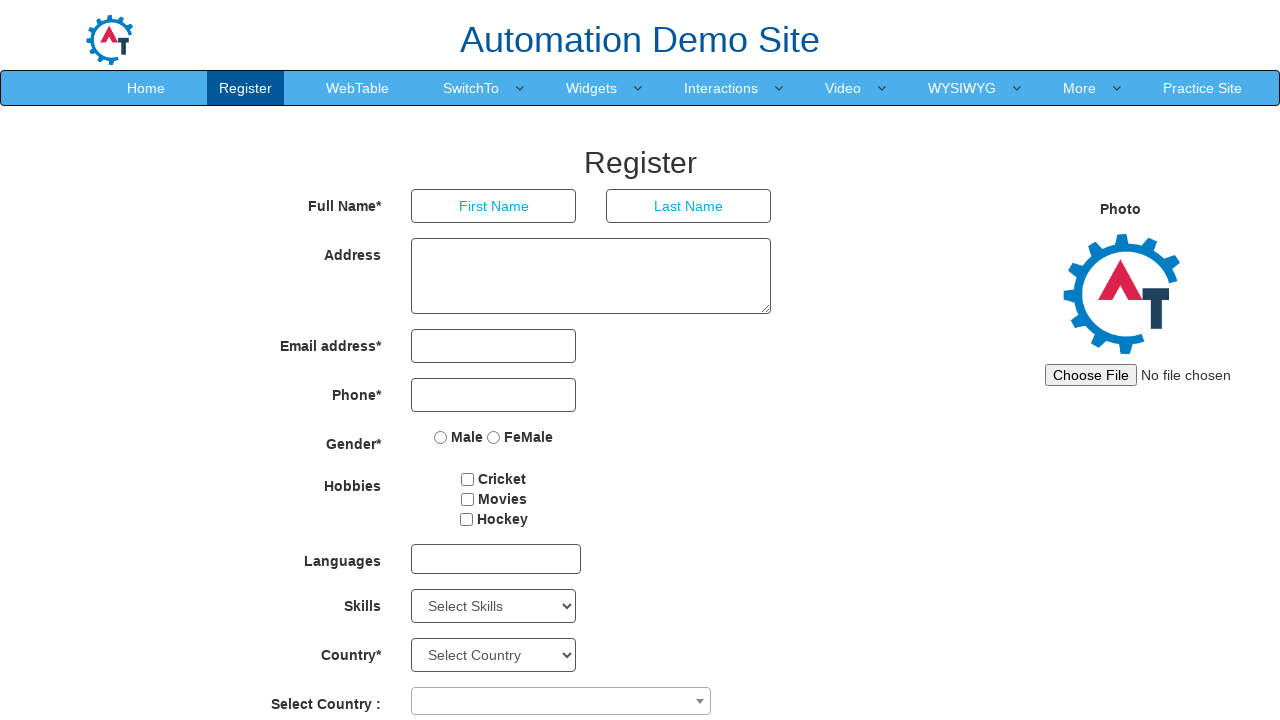

Filled firstname field with 'Tom' on xpath=//*[@id="basicBootstrapForm"]/div[1]/div[1]/input
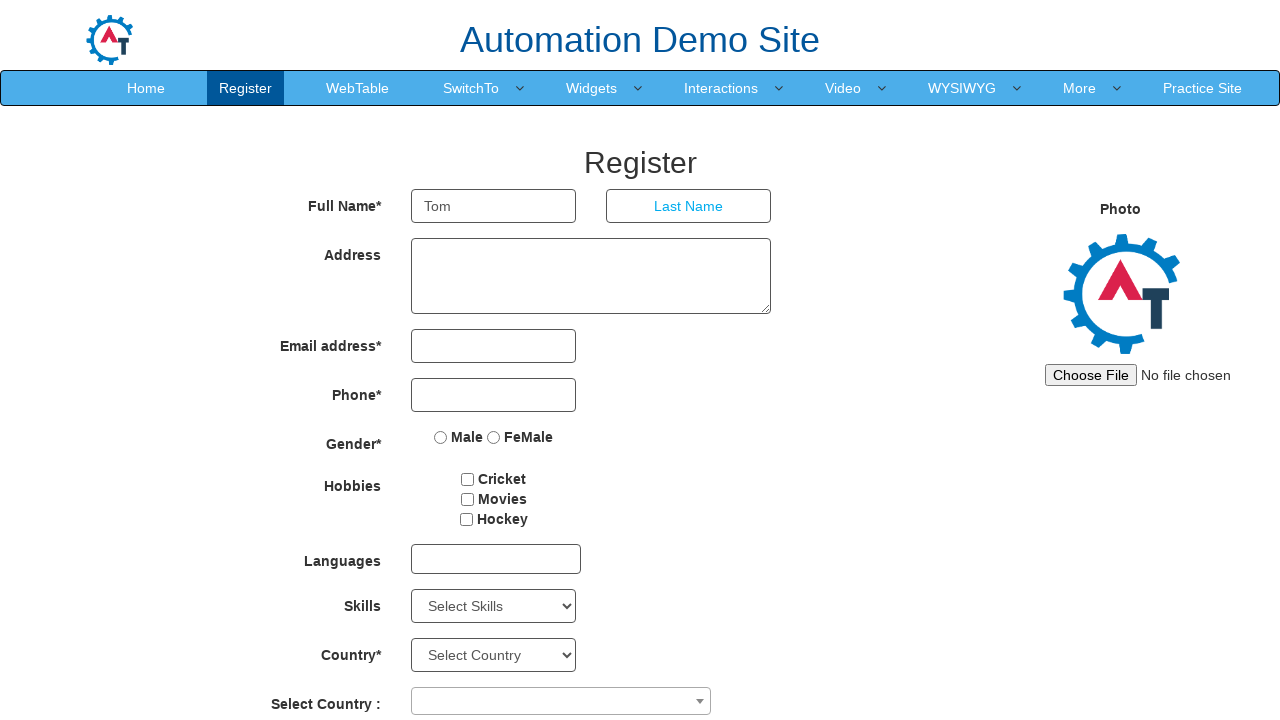

Filled lastname field with 'Brady' on xpath=//*[@id="basicBootstrapForm"]/div[1]/div[2]/input
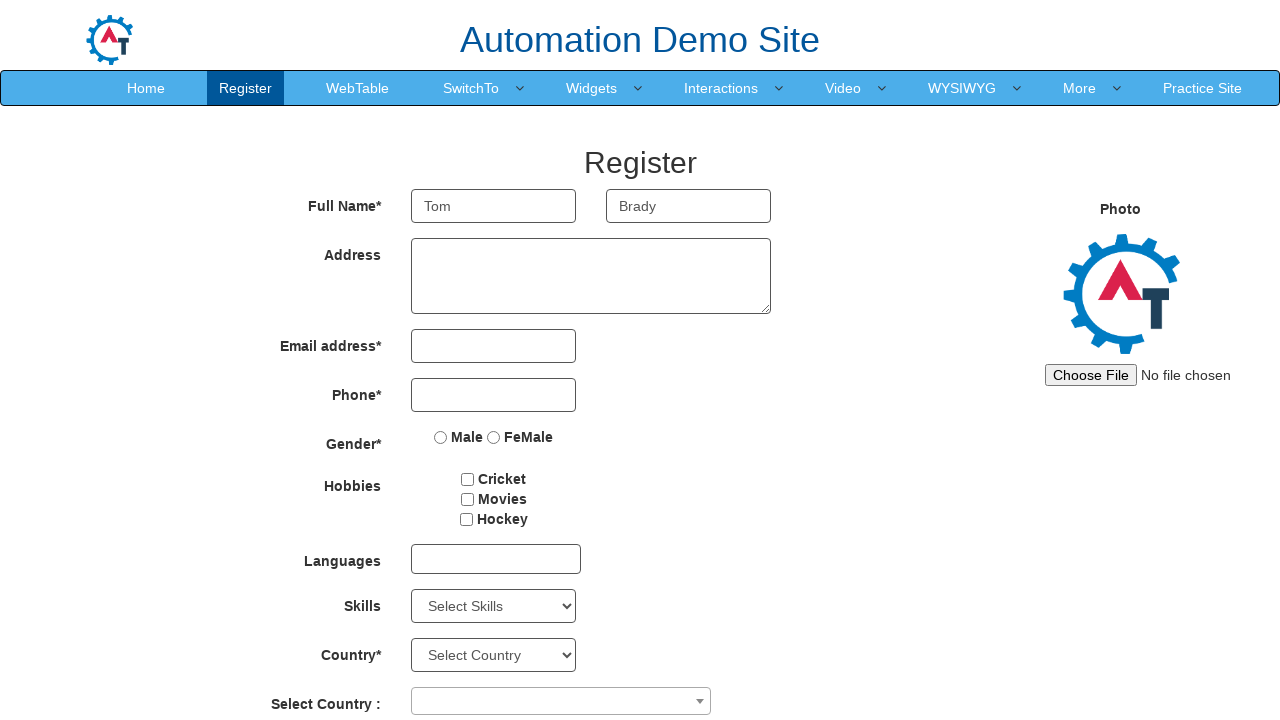

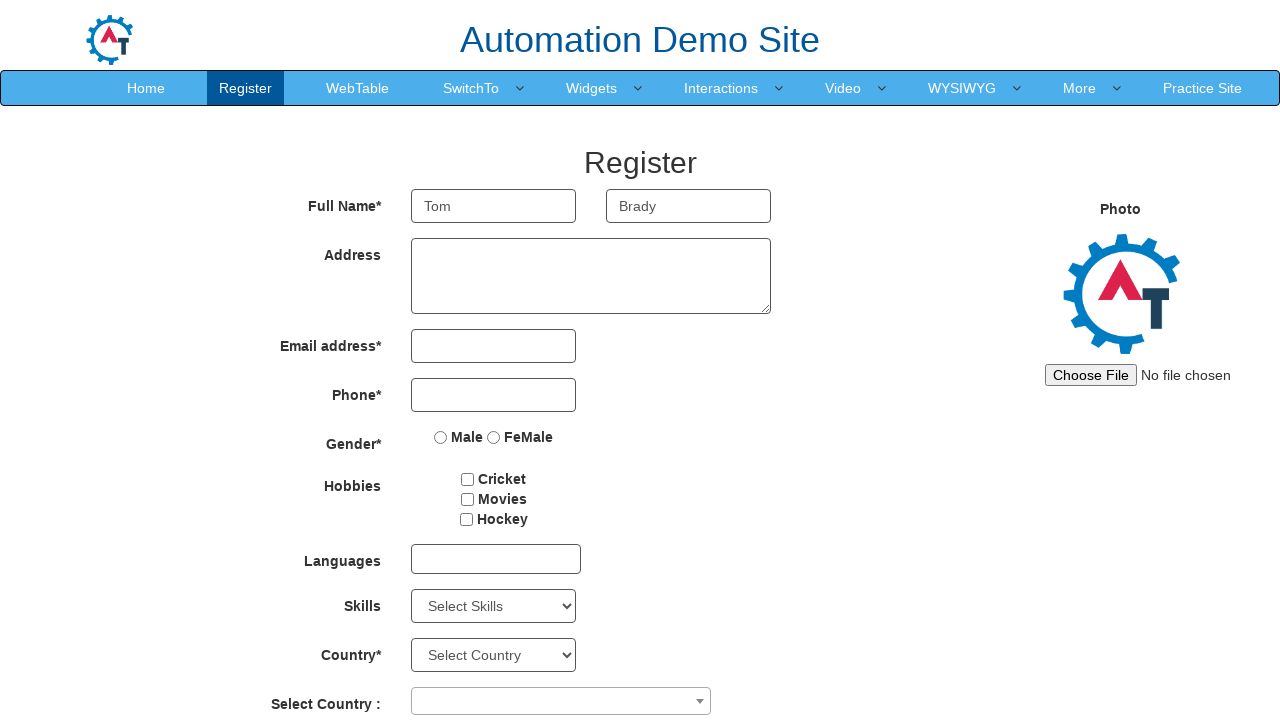